Tests a registration form by filling in first name, last name, address fields and selecting a gender radio button on a demo automation testing site.

Starting URL: https://demo.automationtesting.in/Register.html

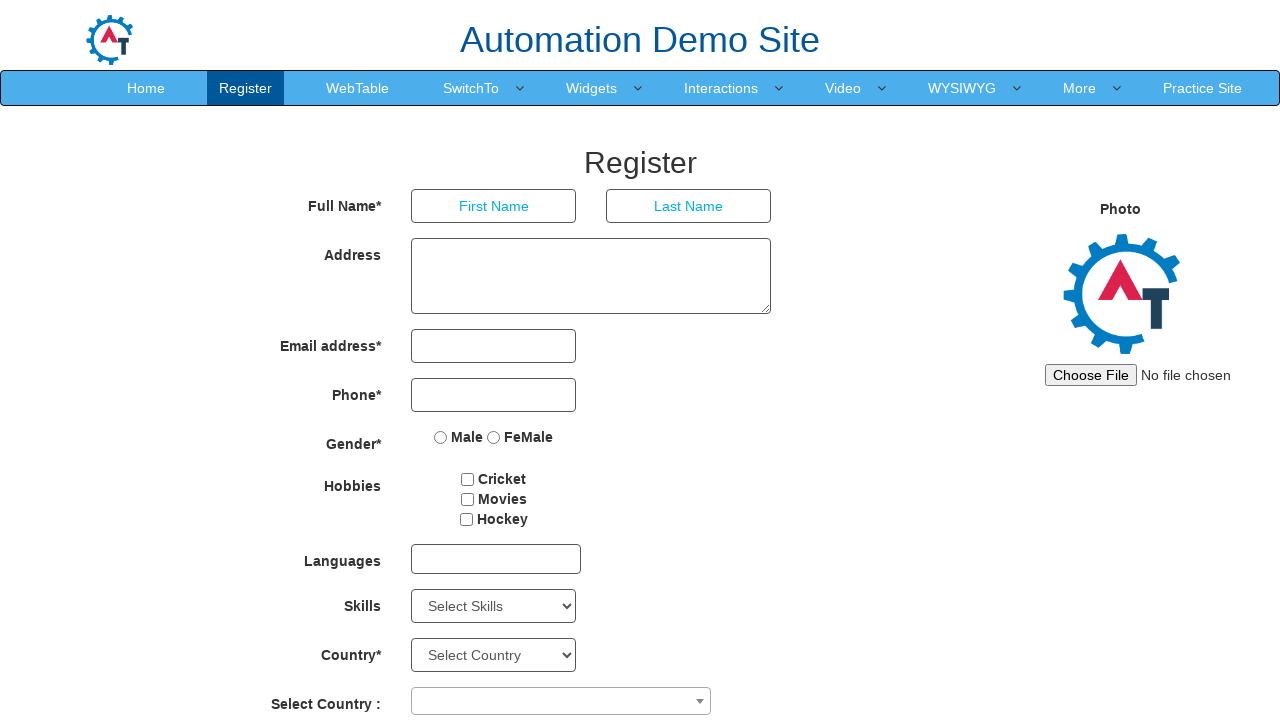

Filled first name field with 'Test' on input[placeholder='First Name']
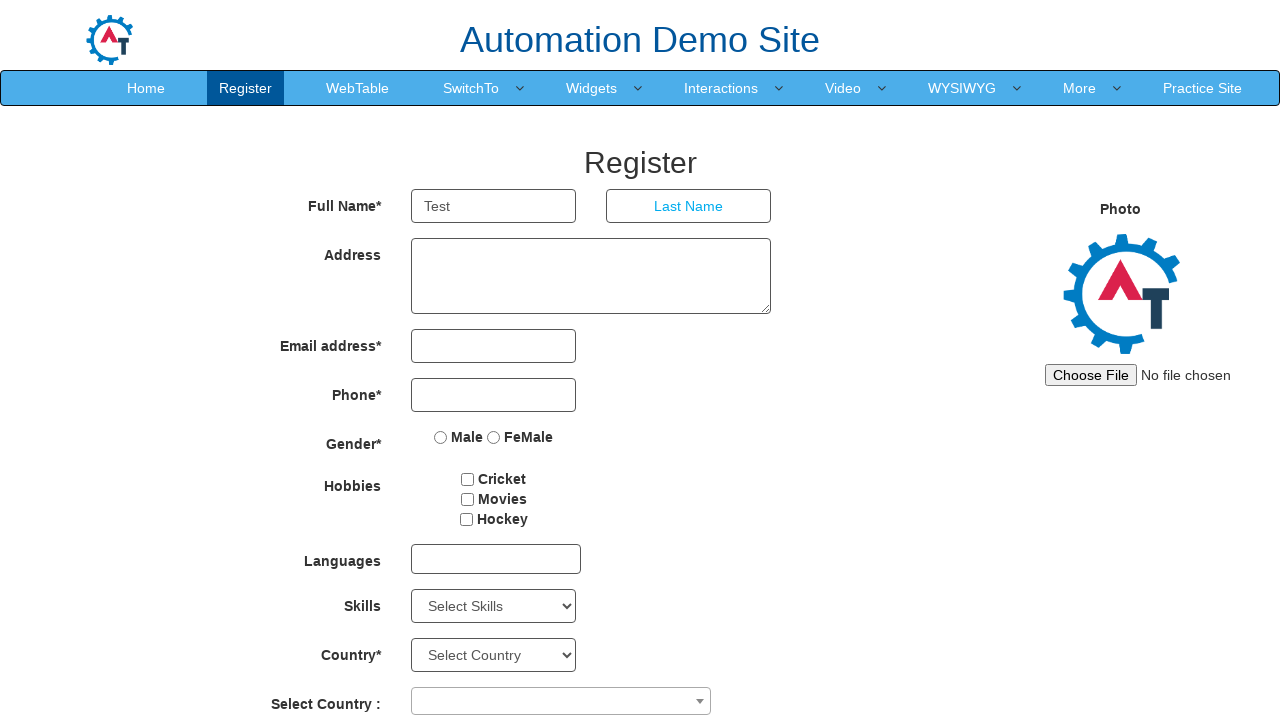

Filled last name field with 'Java' on input[placeholder='Last Name']
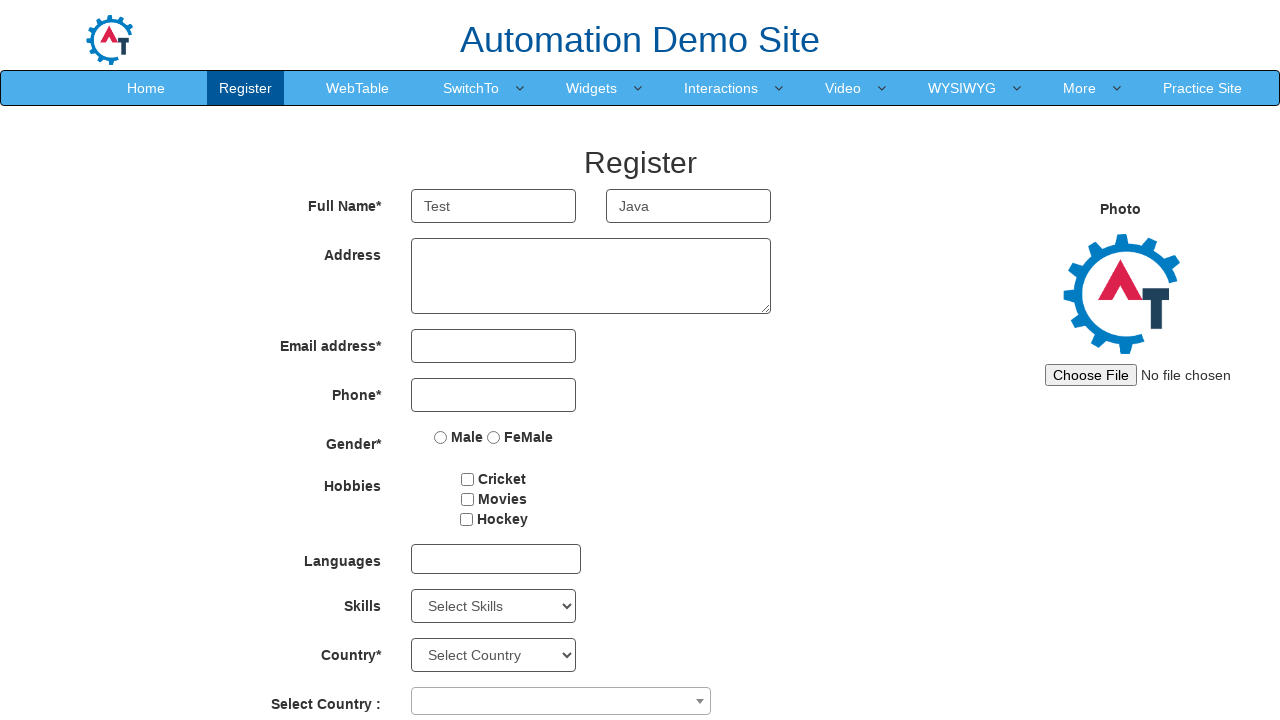

Filled address field with 'Chennai' on textarea[ng-model='Adress']
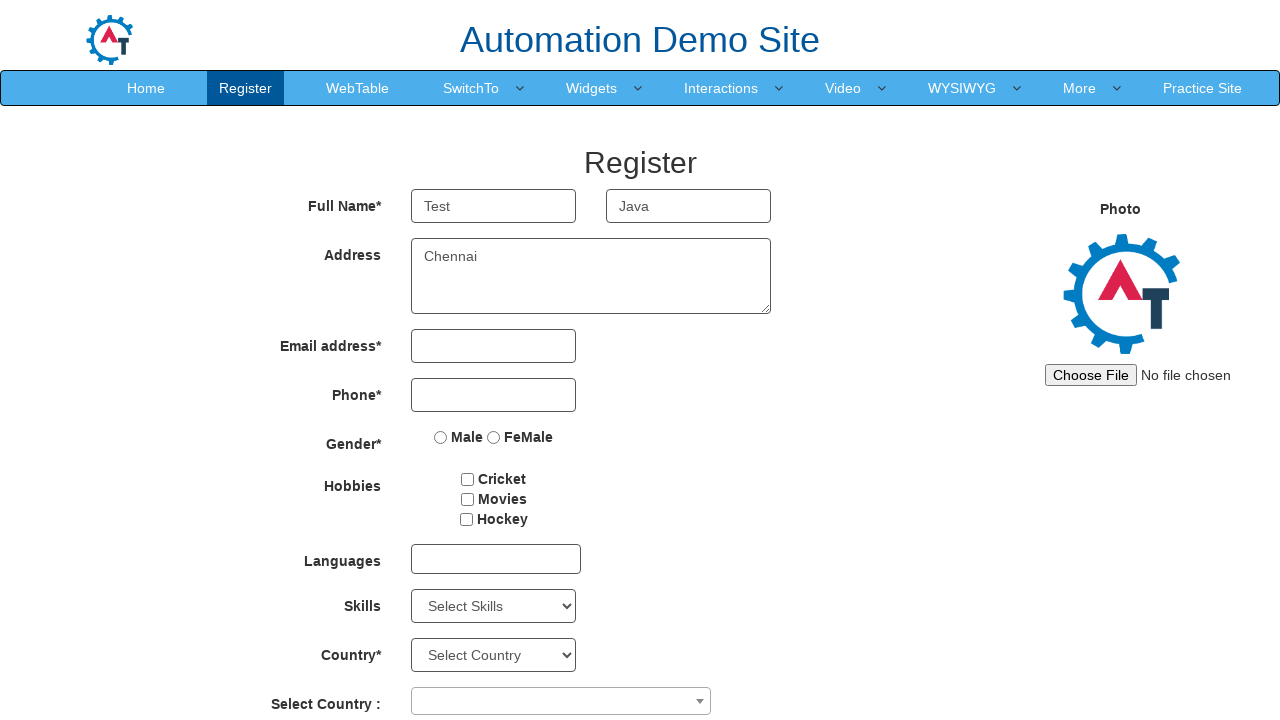

Selected Male gender radio button at (441, 437) on input[value='Male']
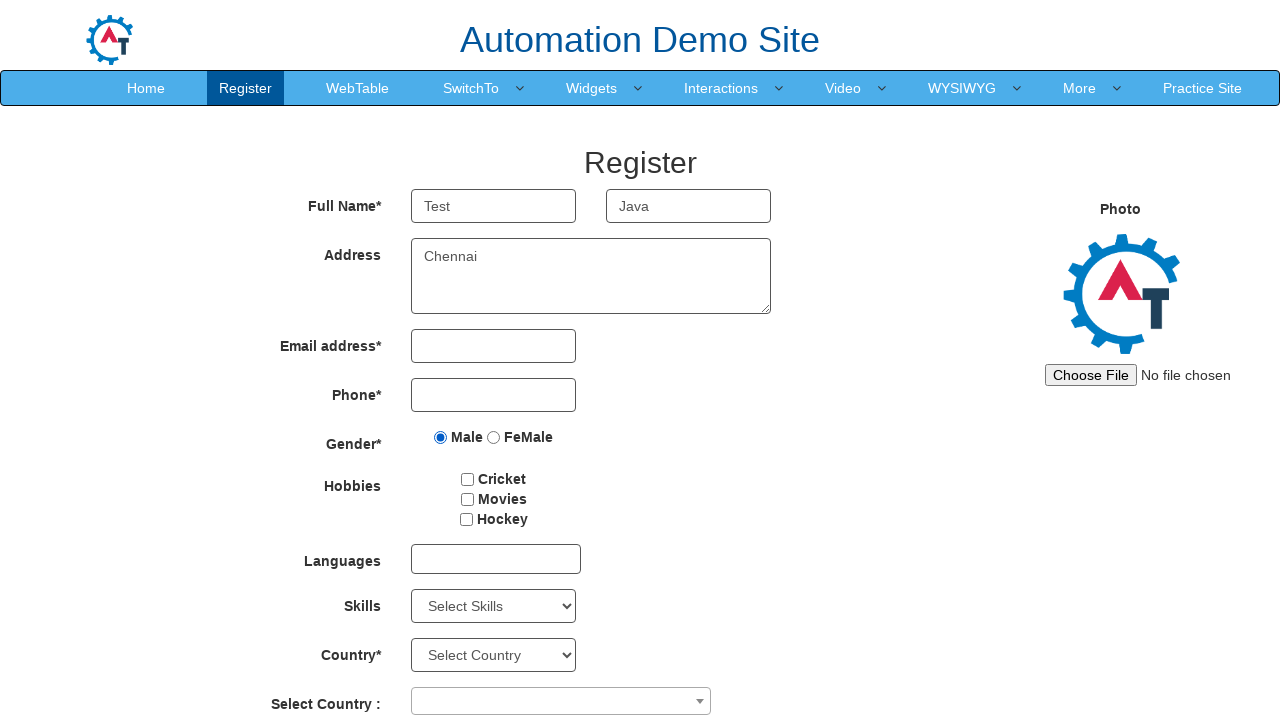

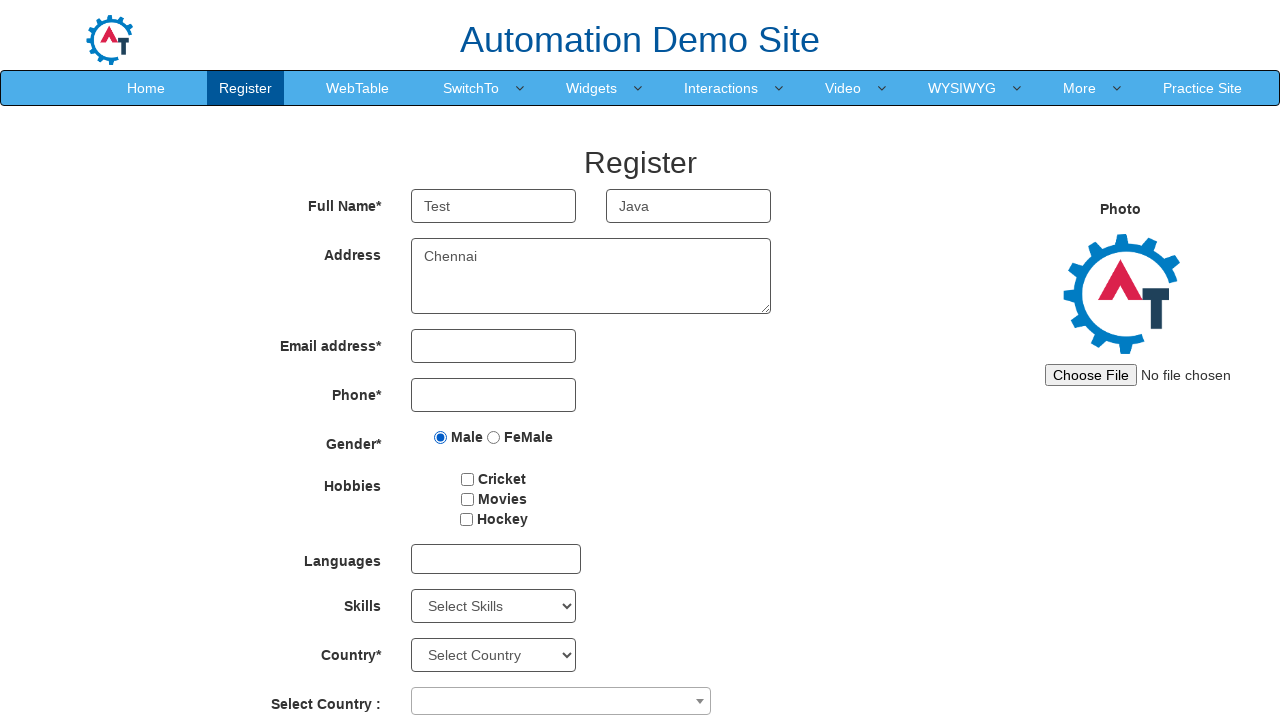